Tests that a number input field accepts numeric digits correctly

Starting URL: http://the-internet.herokuapp.com/inputs

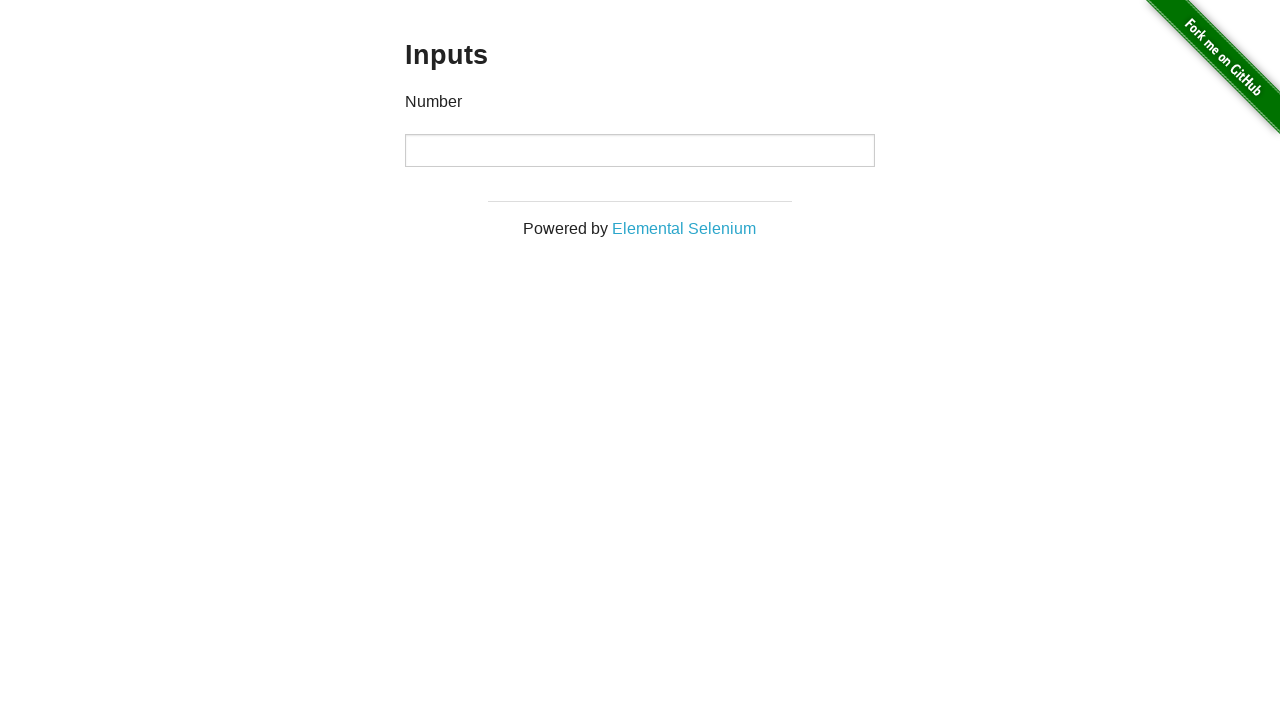

Reloaded the page to clear any existing input
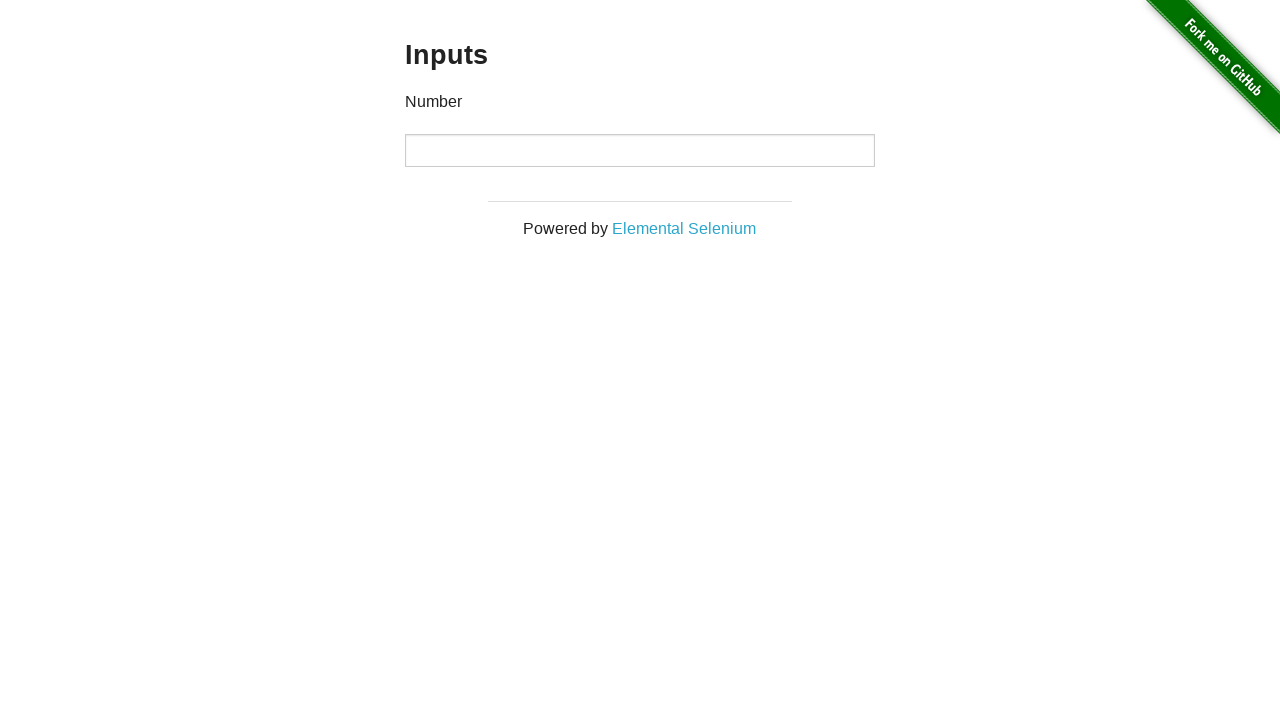

Filled number input field with '37' on input[type='number']
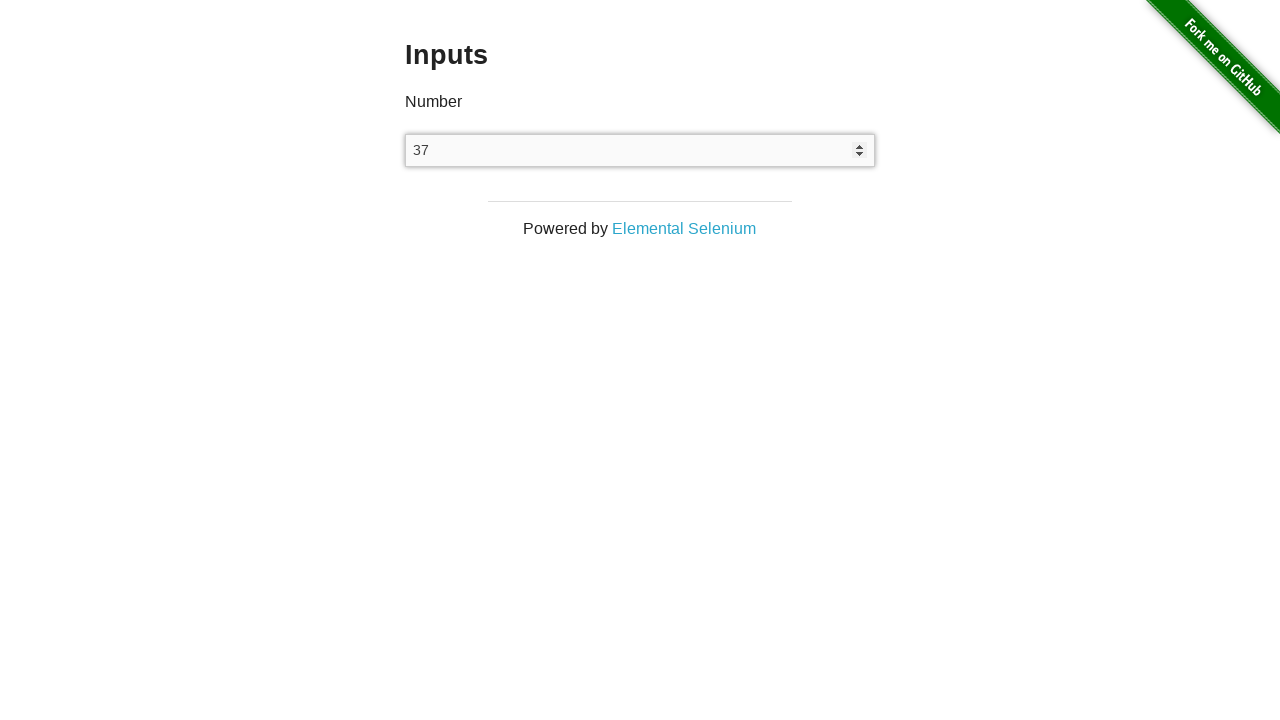

Verified that the number input field correctly contains '37'
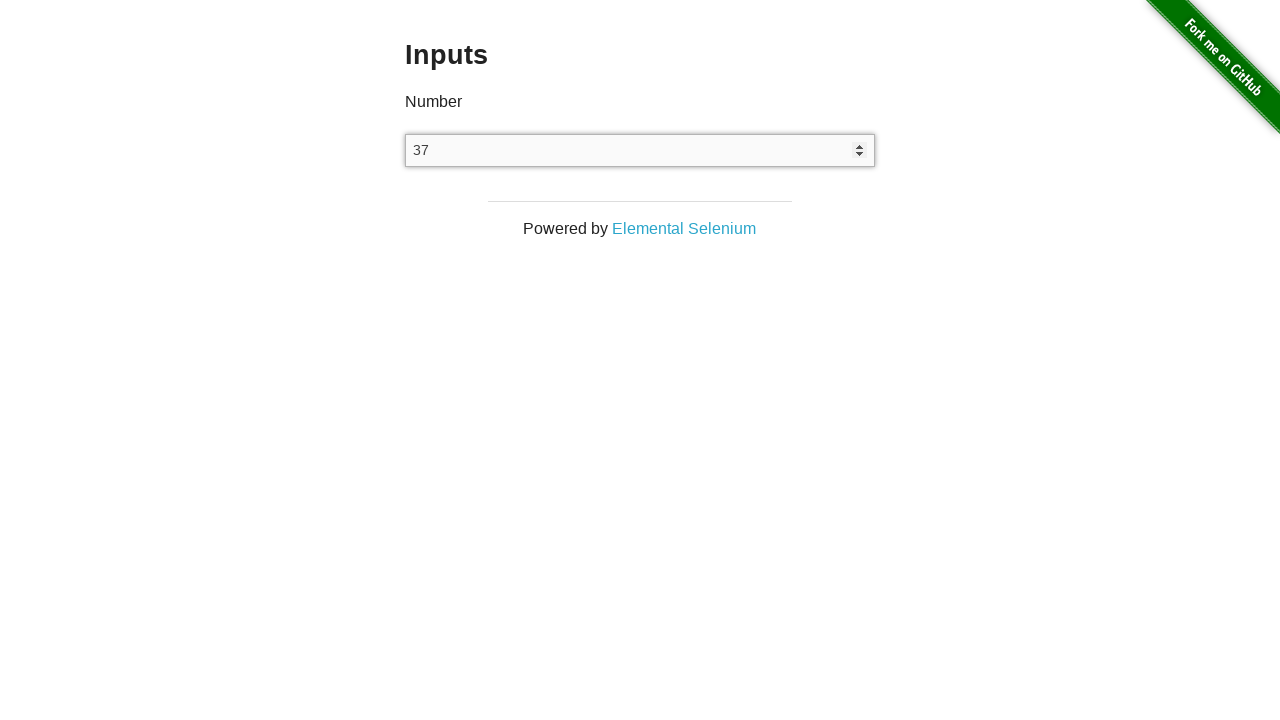

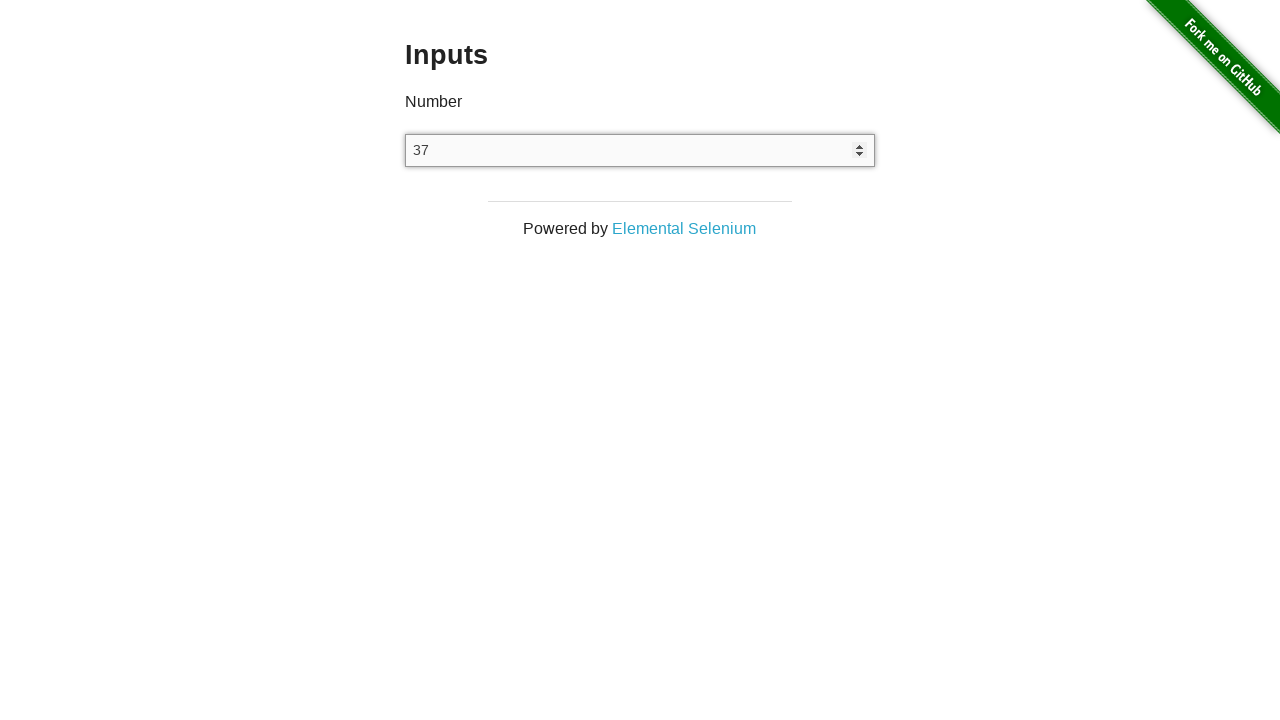